Opens the RedBus travel booking website and verifies the page loads successfully

Starting URL: https://www.redbus.in

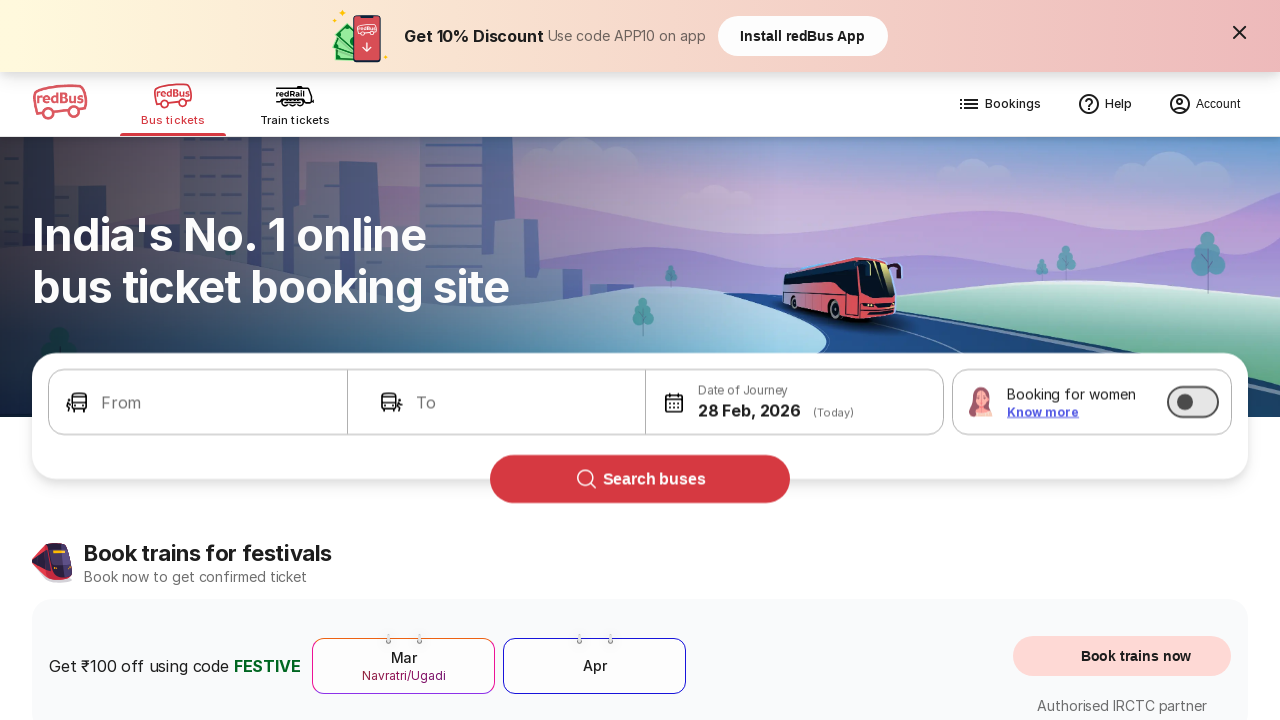

Page DOM content loaded on RedBus website
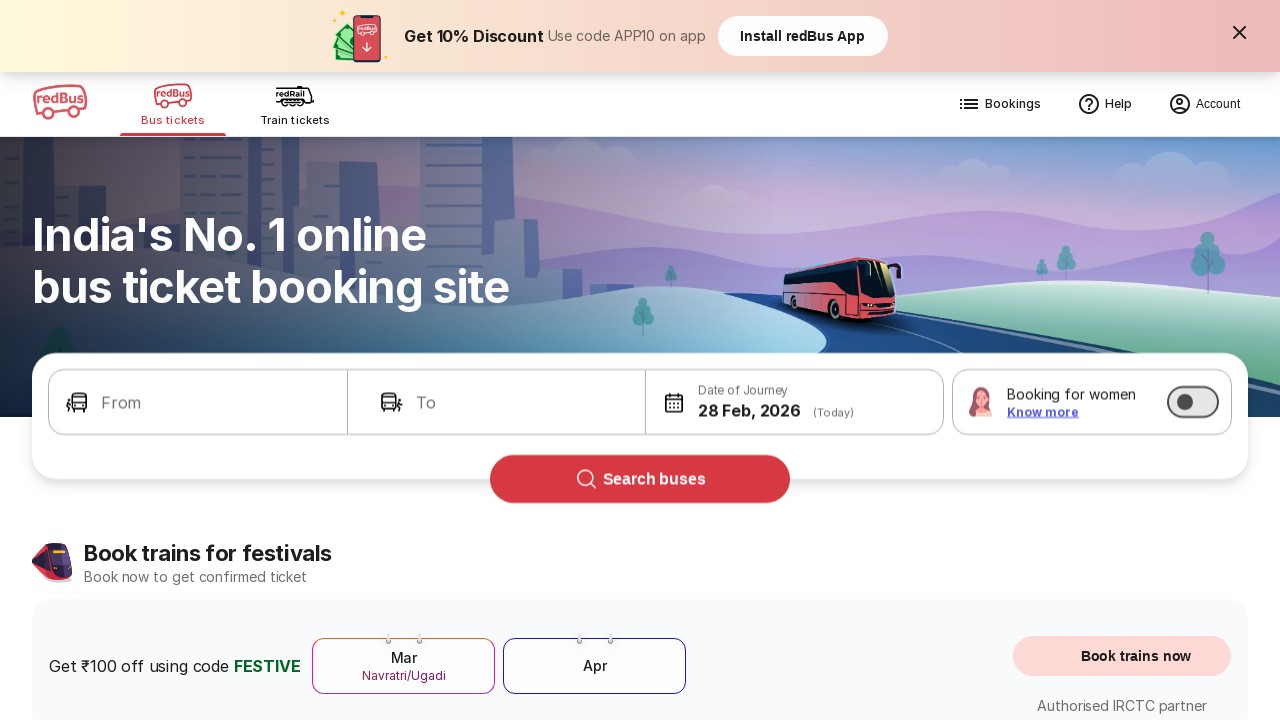

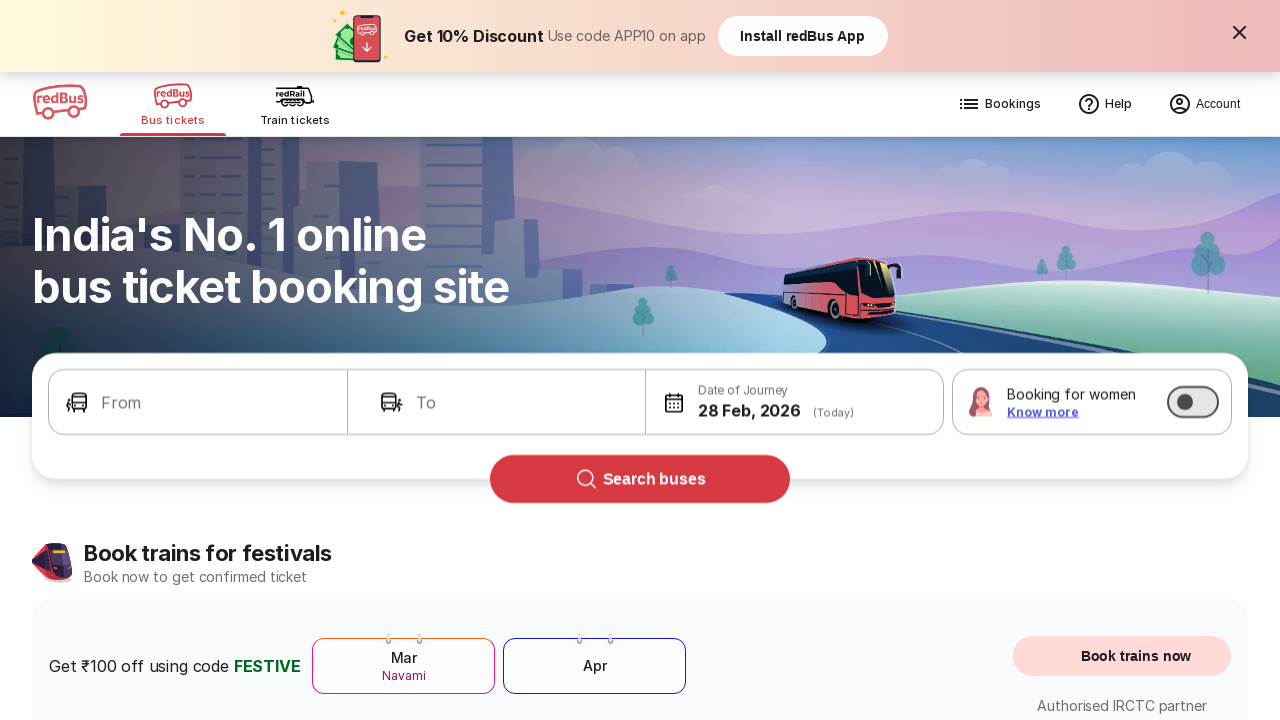